Navigates through a calendar to select a specific target date (19/07/2021) by clicking next until reaching the correct month and year

Starting URL: https://www.hyrtutorials.com/p/calendar-practice.html

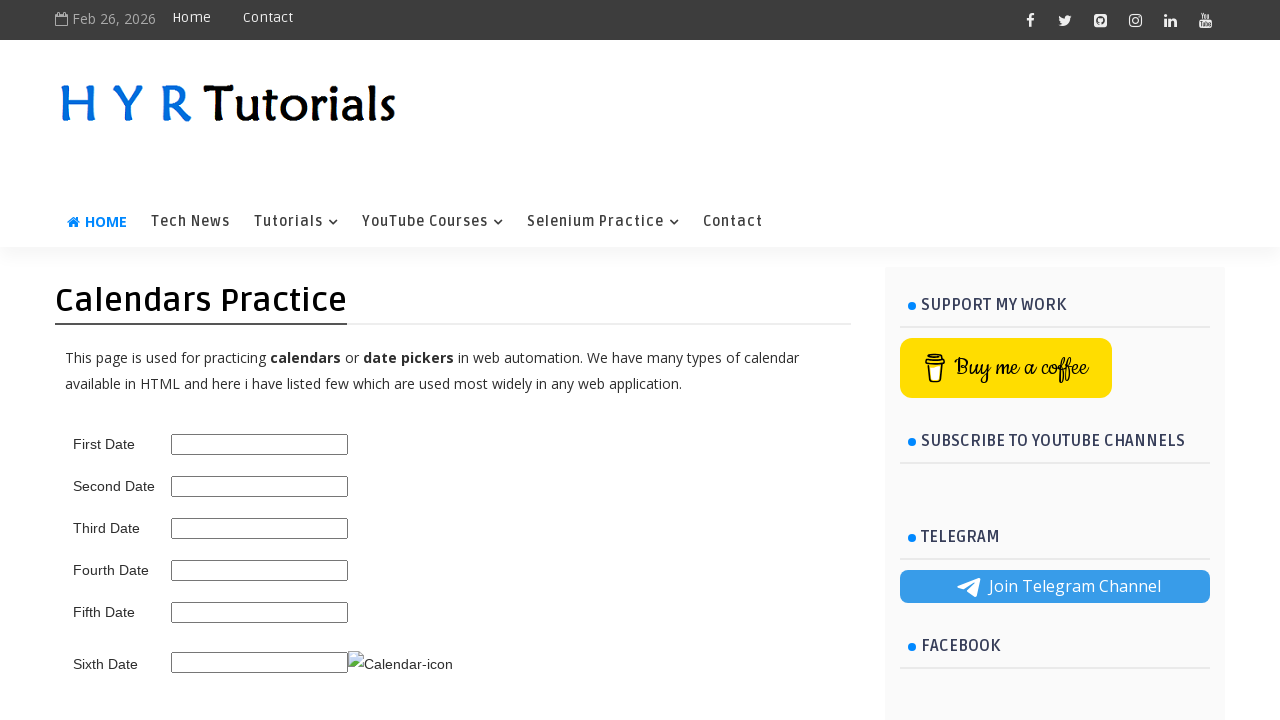

Clicked on the second date picker to open calendar at (260, 486) on input#second_date_picker
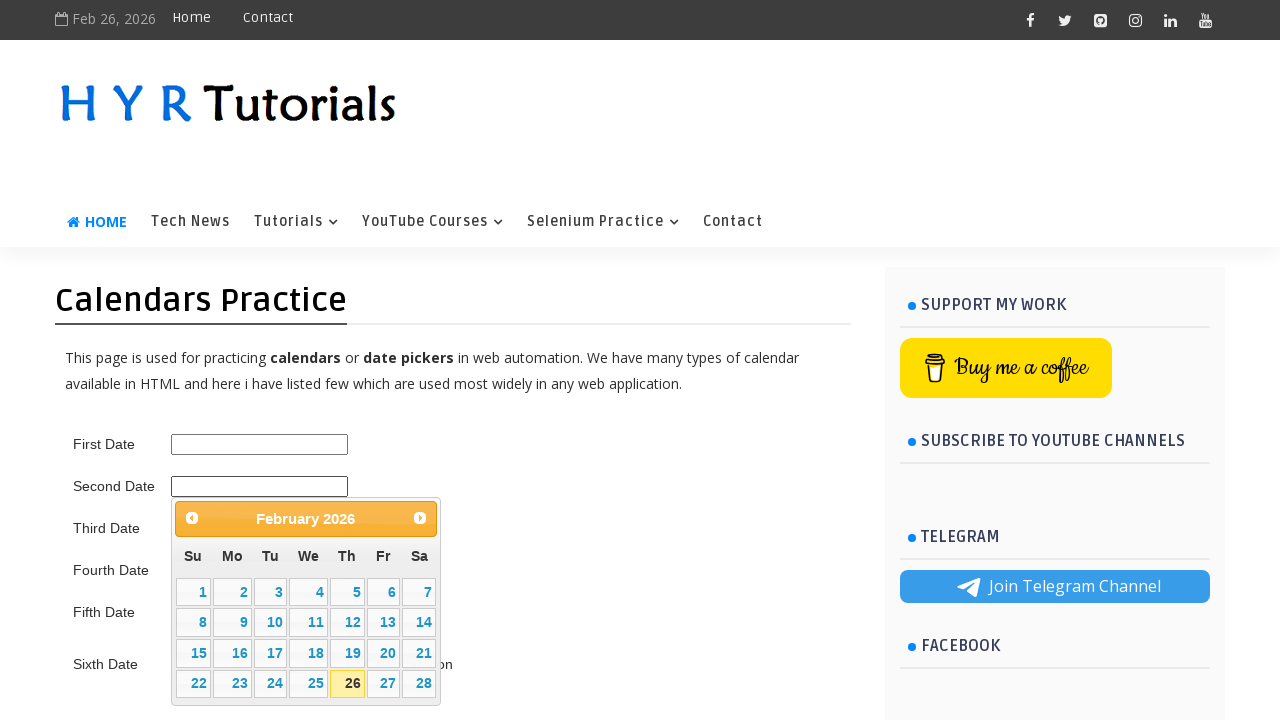

Clicked Next button to navigate forward in calendar at (420, 518) on span:text('Next')
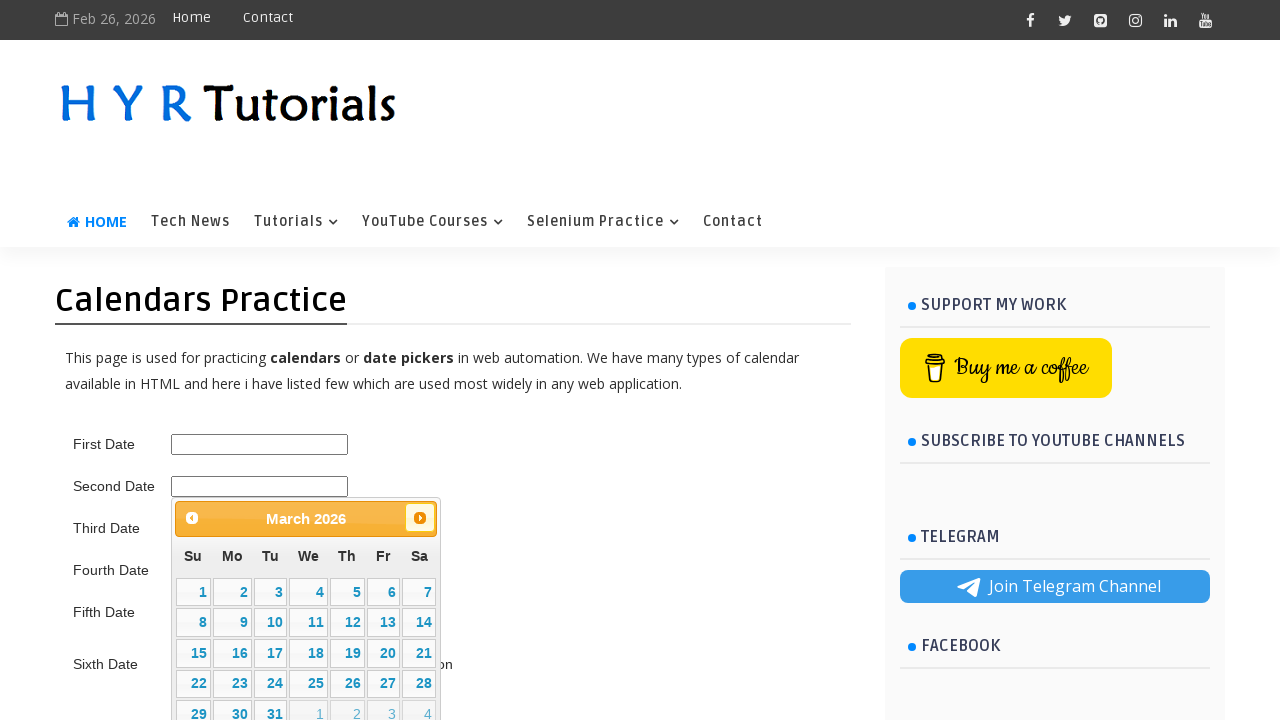

Clicked Next button again to continue navigating to target month at (420, 518) on span:text('Next')
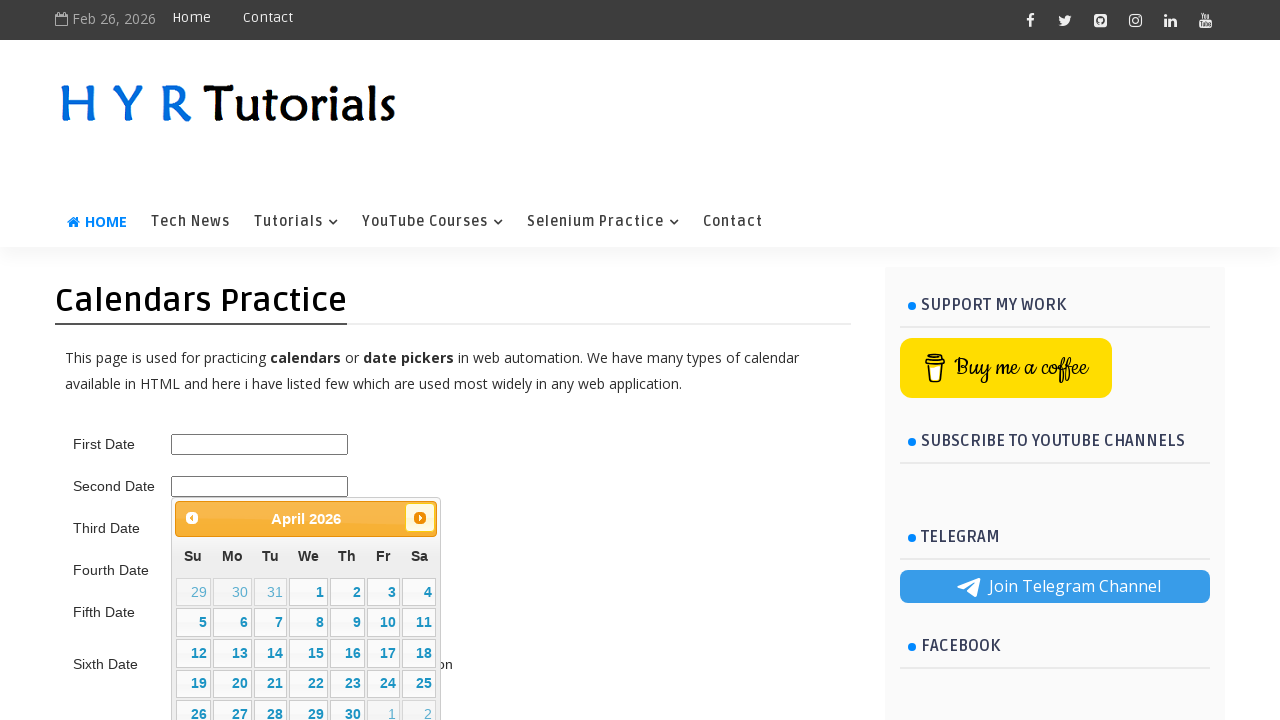

Selected day 19 from the calendar to set target date 19/07/2021 at (193, 684) on table.ui-datepicker-calendar td a:text('19')
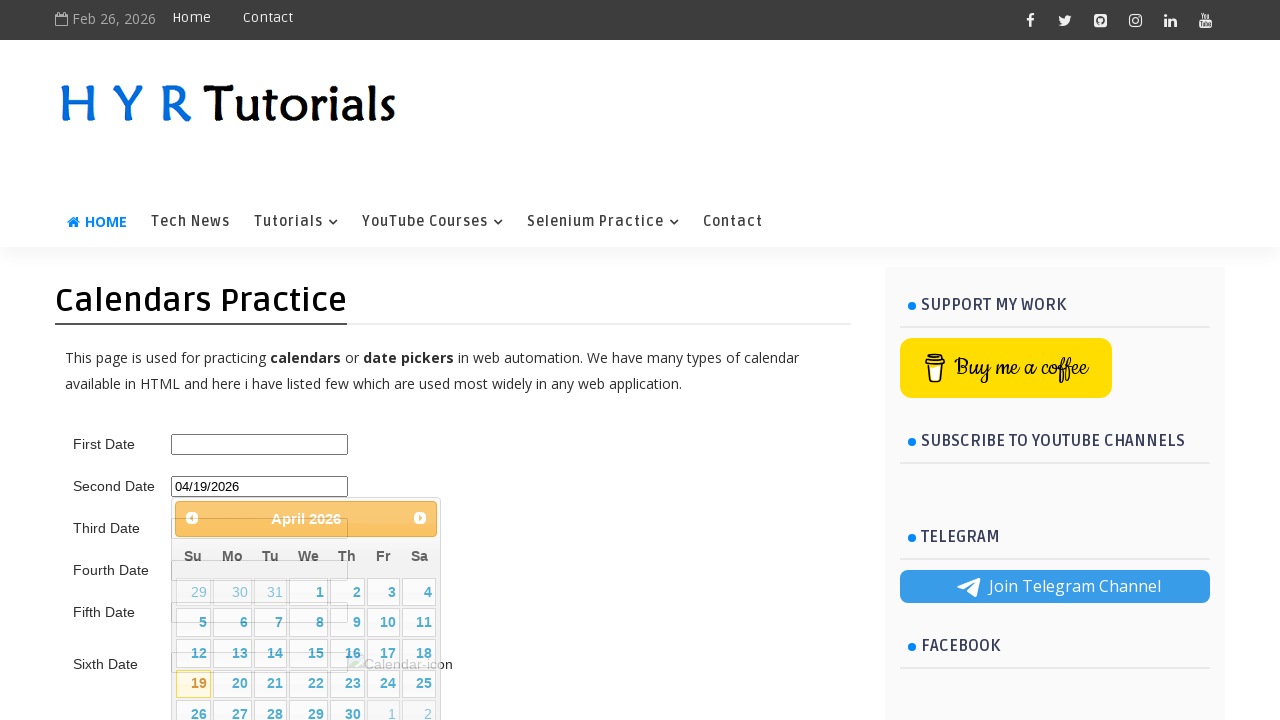

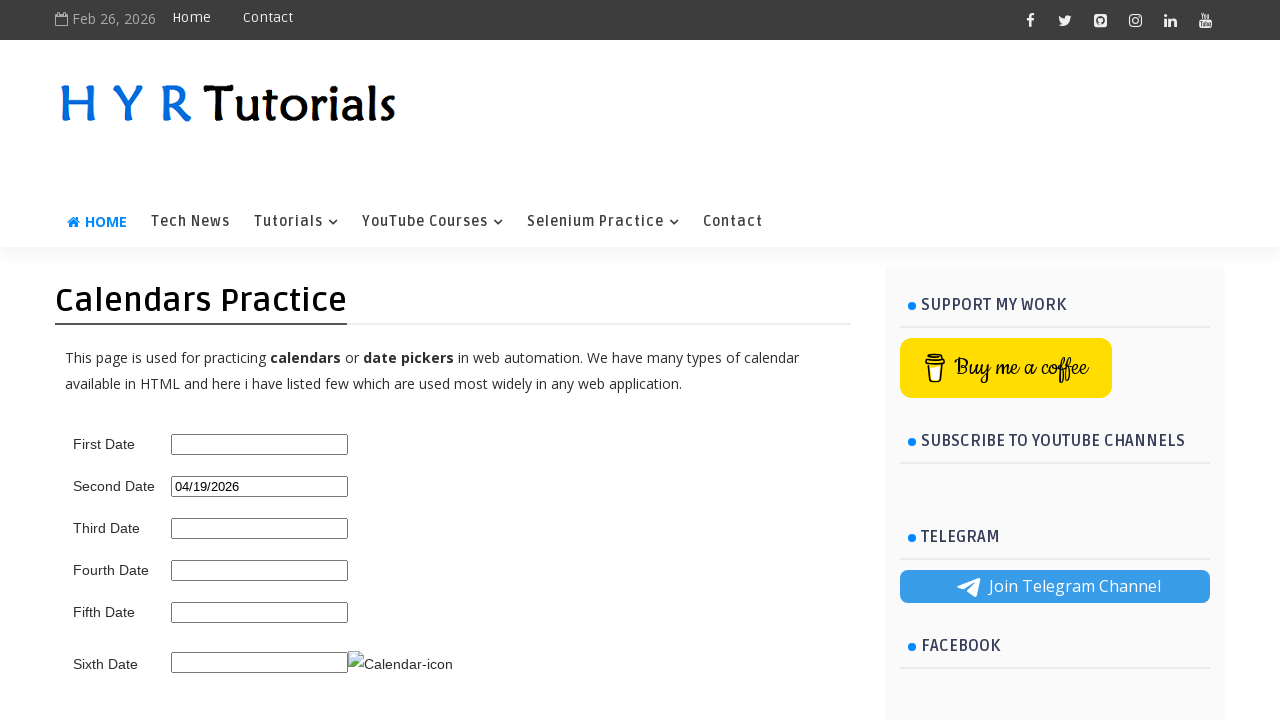